Tests context menu (right-click) and double-click interactions on a search box field, entering text and performing mouse actions

Starting URL: http://omayo.blogspot.com/

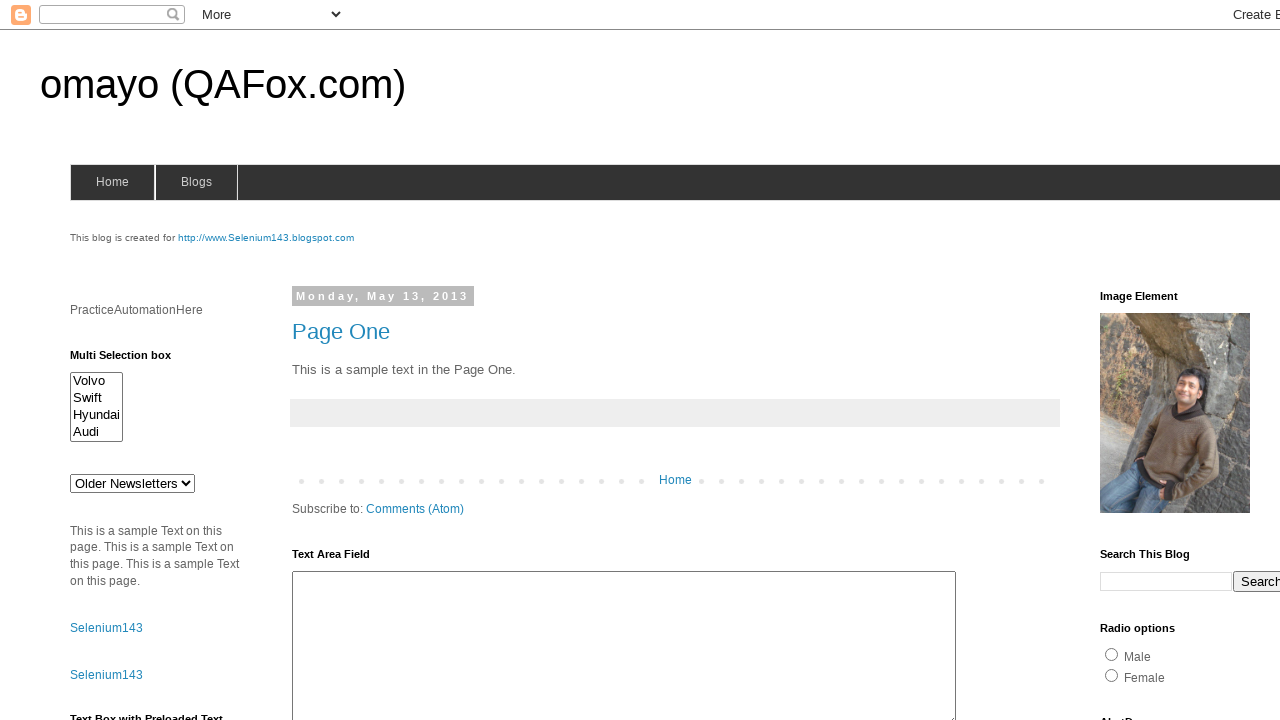

Located search box field with name 'q'
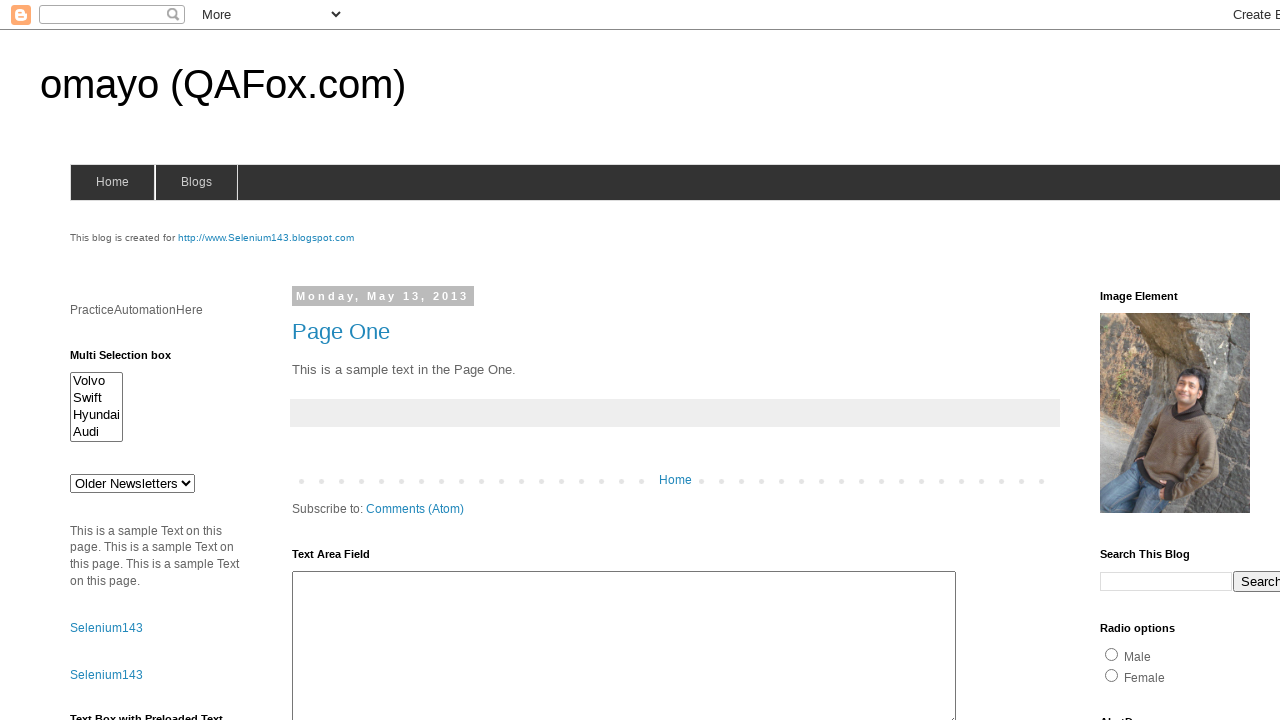

Right-clicked on search box field to open context menu at (1166, 581) on input[name='q']
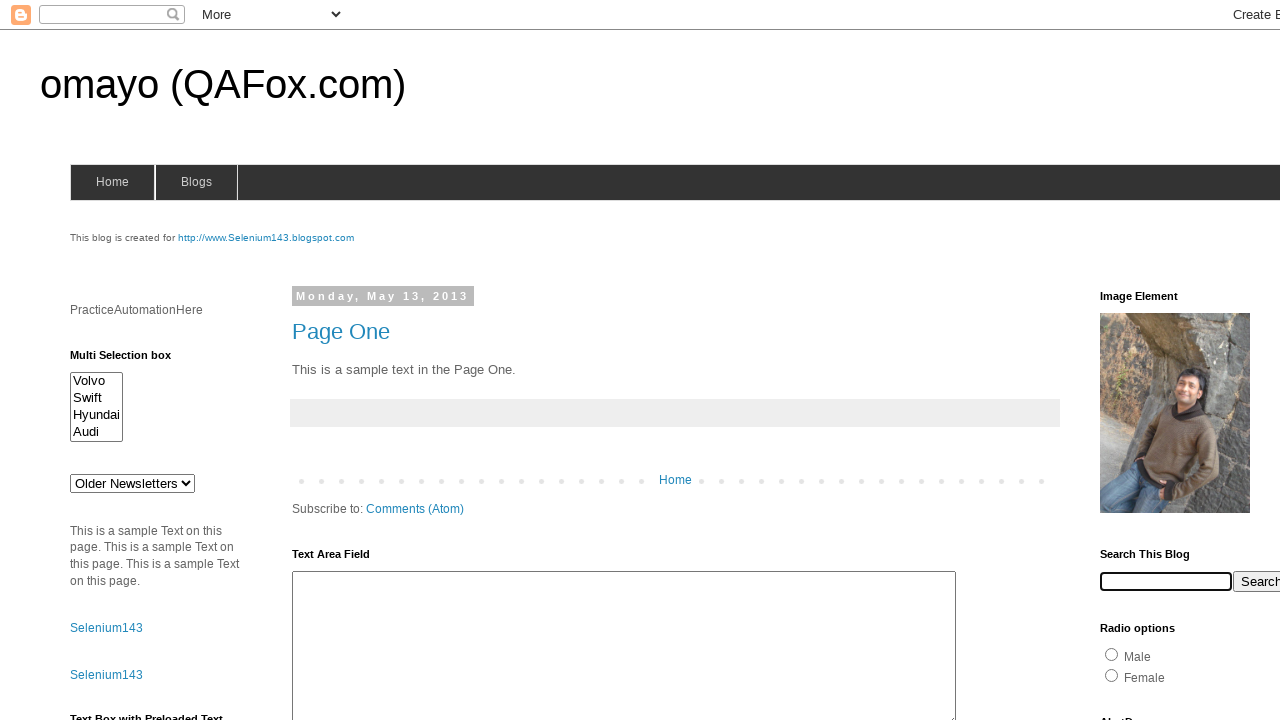

Filled search box with text 'Poornima' on input[name='q']
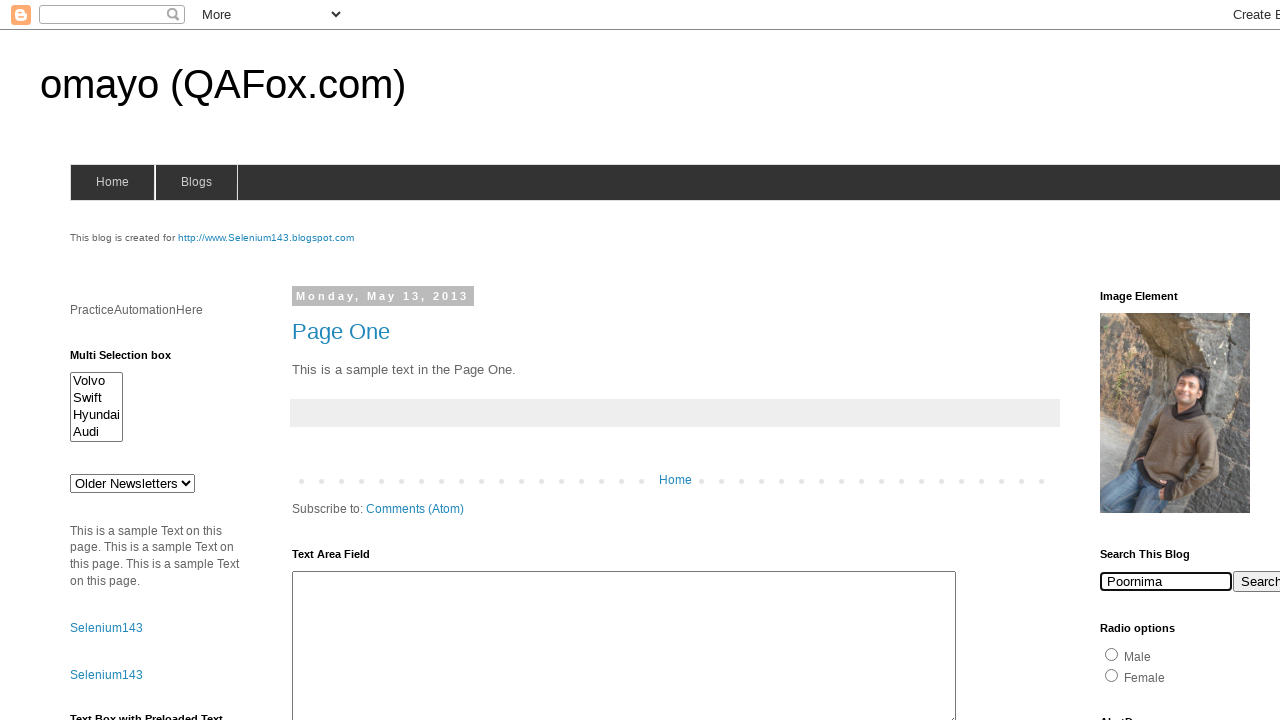

Double-clicked on search box field to select all text at (1166, 581) on input[name='q']
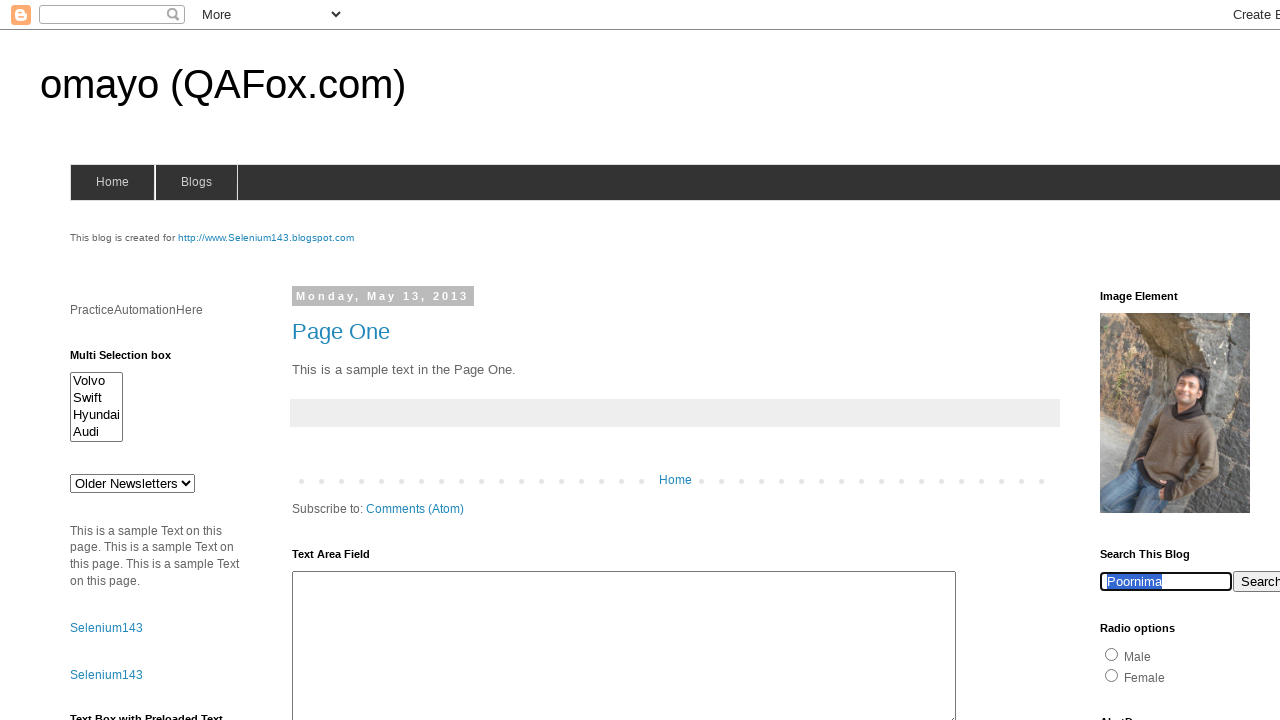

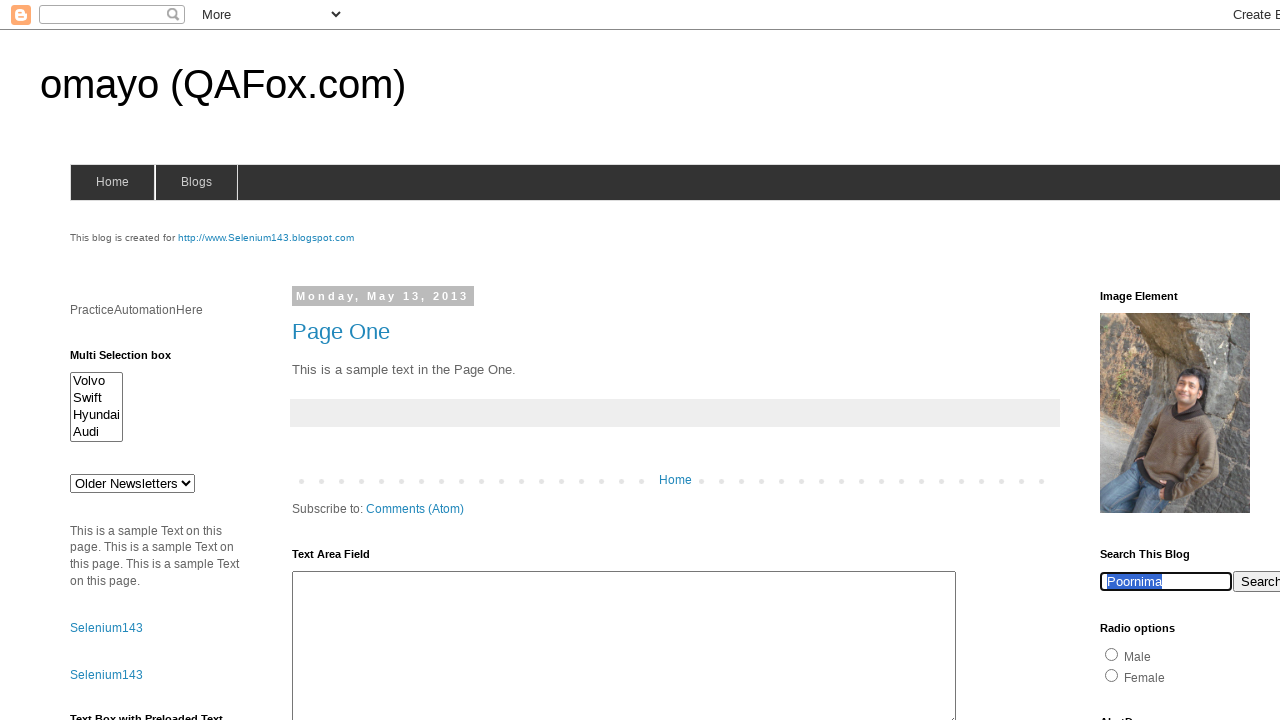